Tests handling of a JavaScript prompt dialog by entering text and accepting it

Starting URL: https://the-internet.herokuapp.com/javascript_alerts

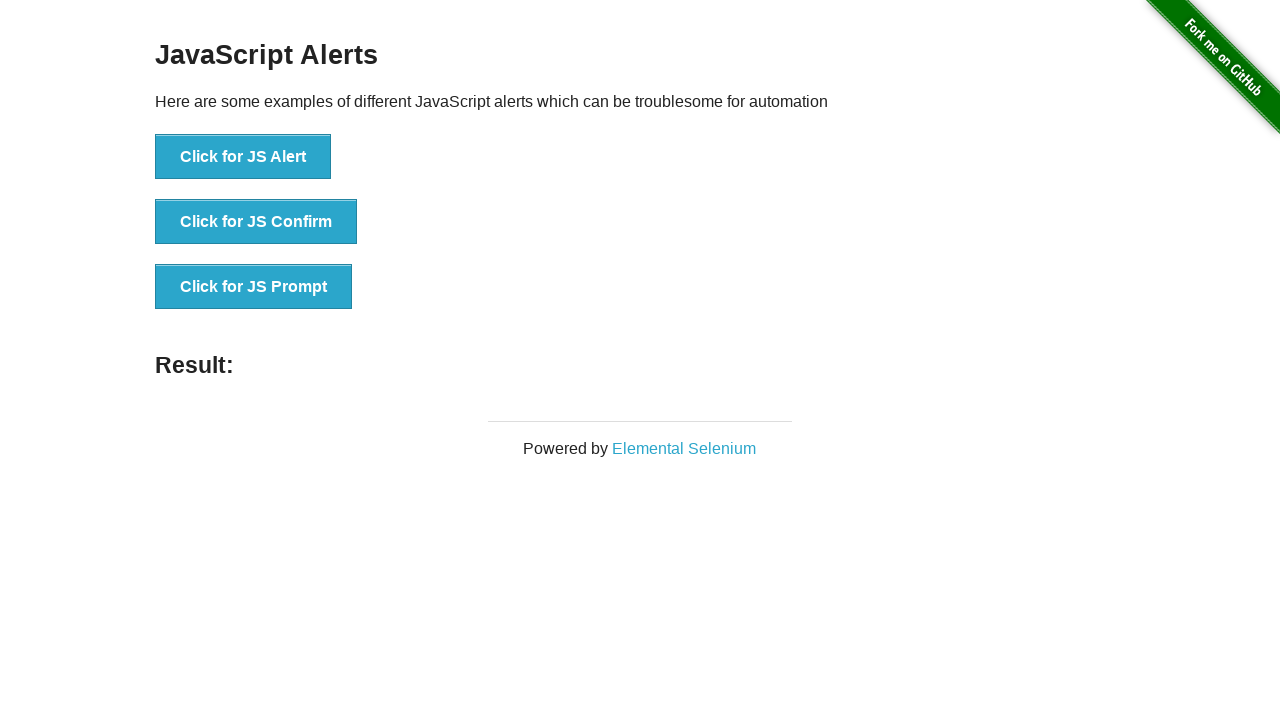

Set up dialog handler to accept prompt with text 'Word'
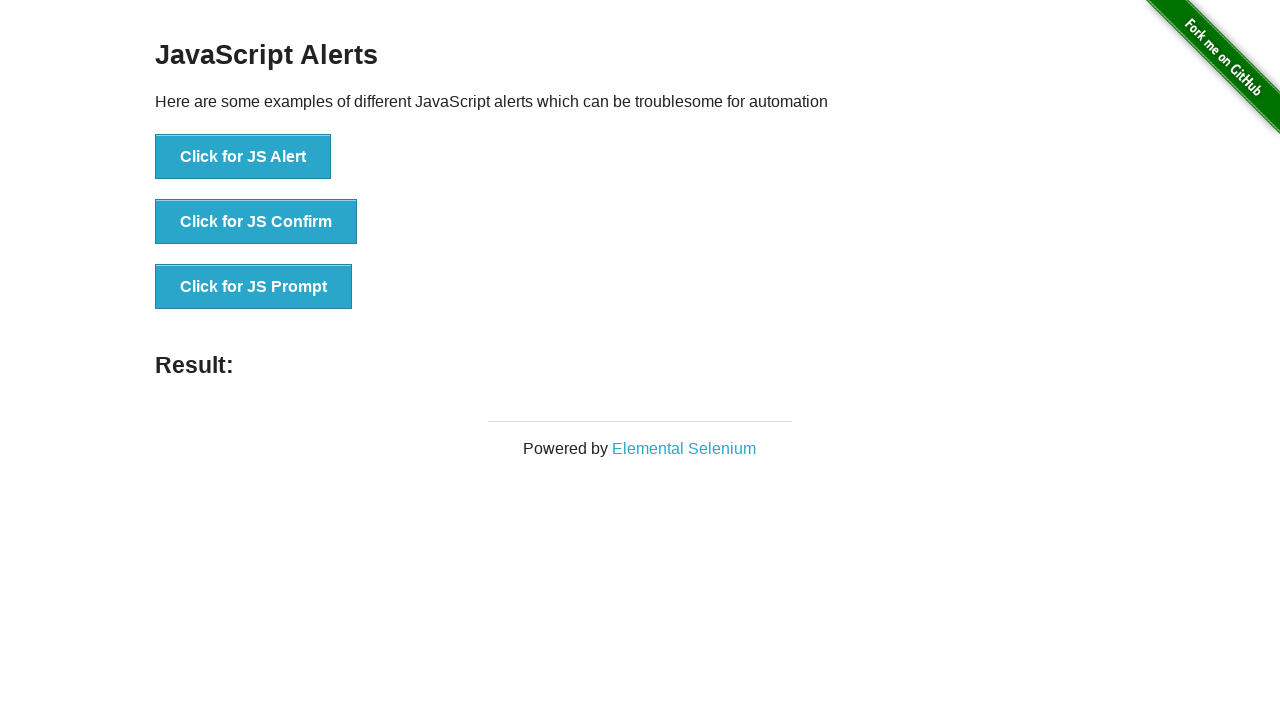

Clicked button to trigger JavaScript prompt dialog at (254, 287) on button[onclick='jsPrompt()']
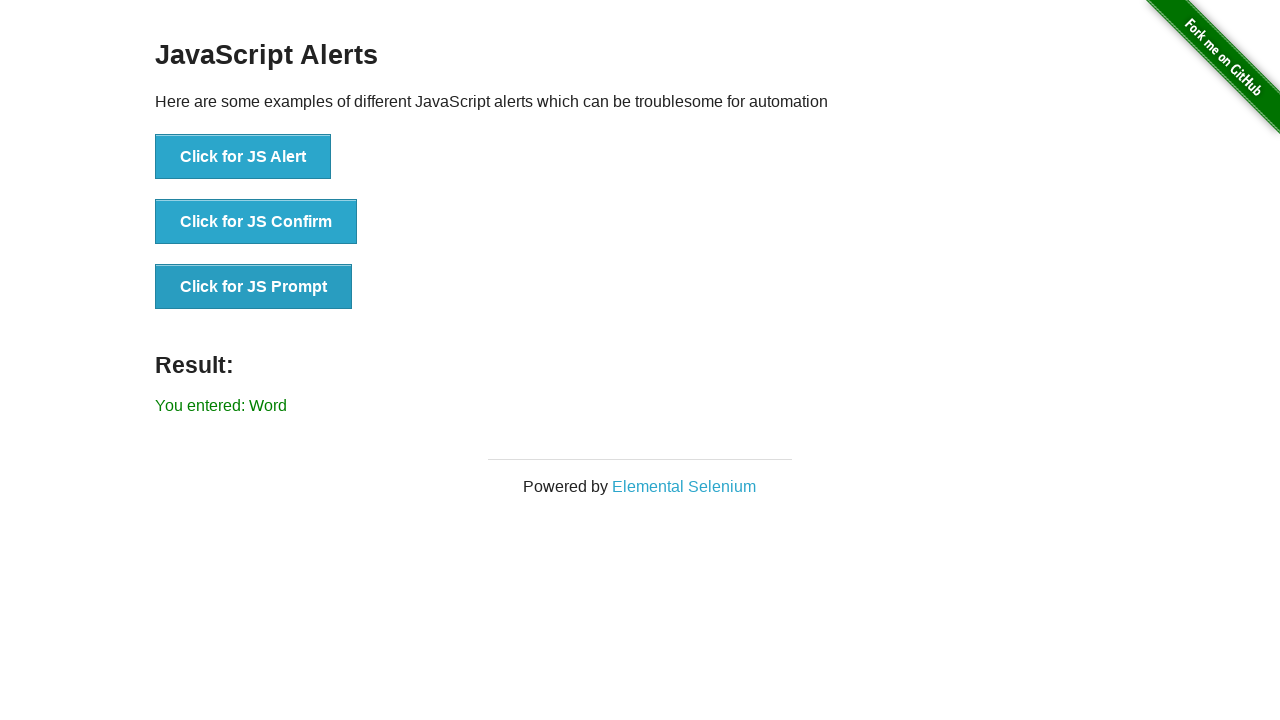

Retrieved result text from #result element
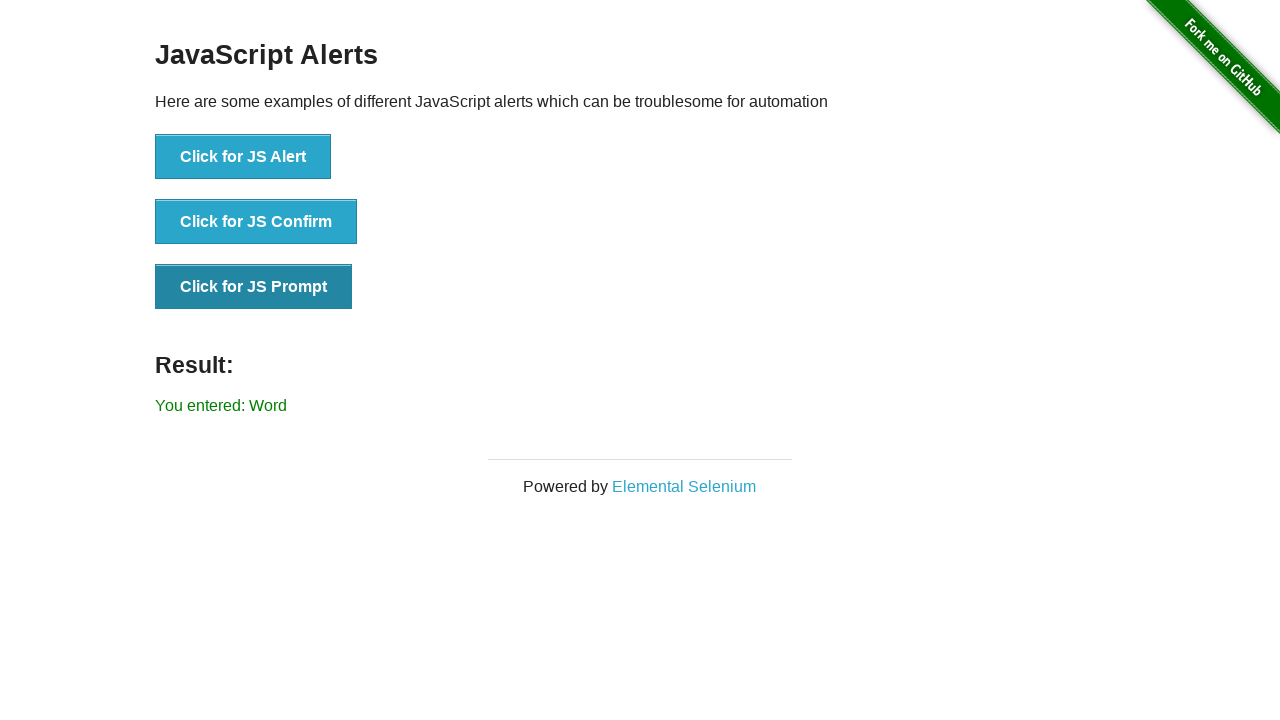

Test passed - result text matches expected output 'You entered: Word'
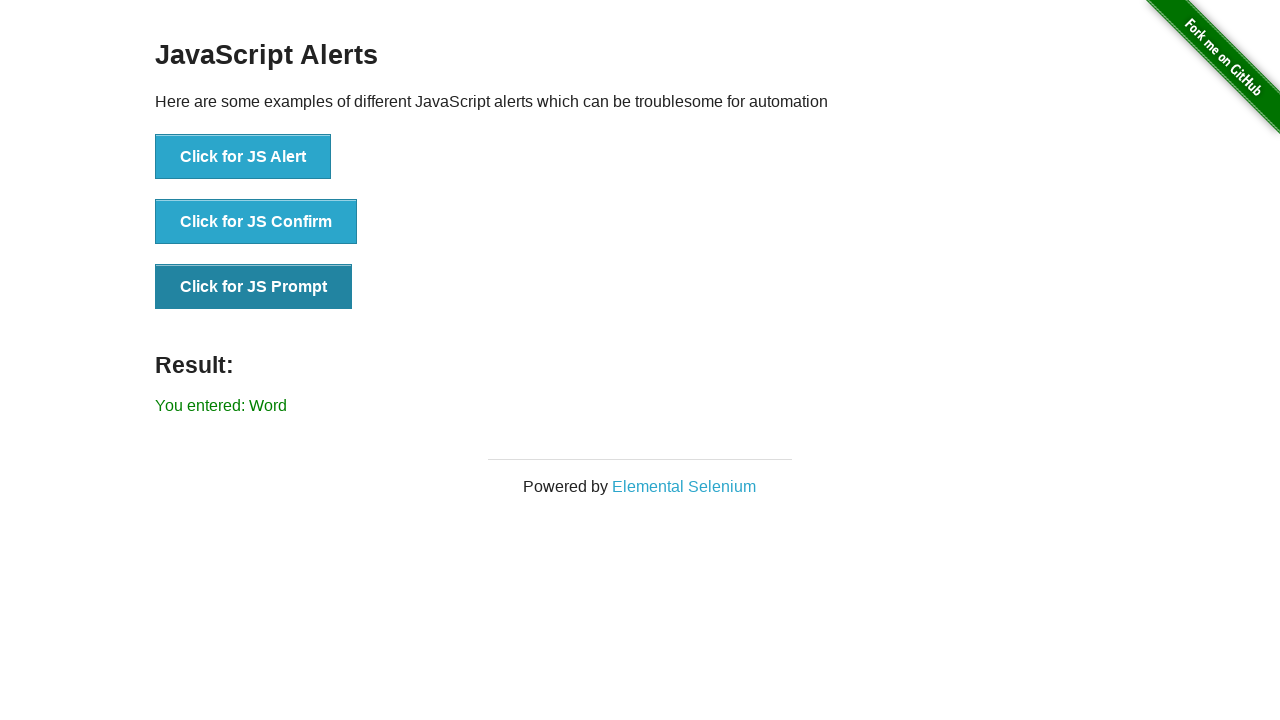

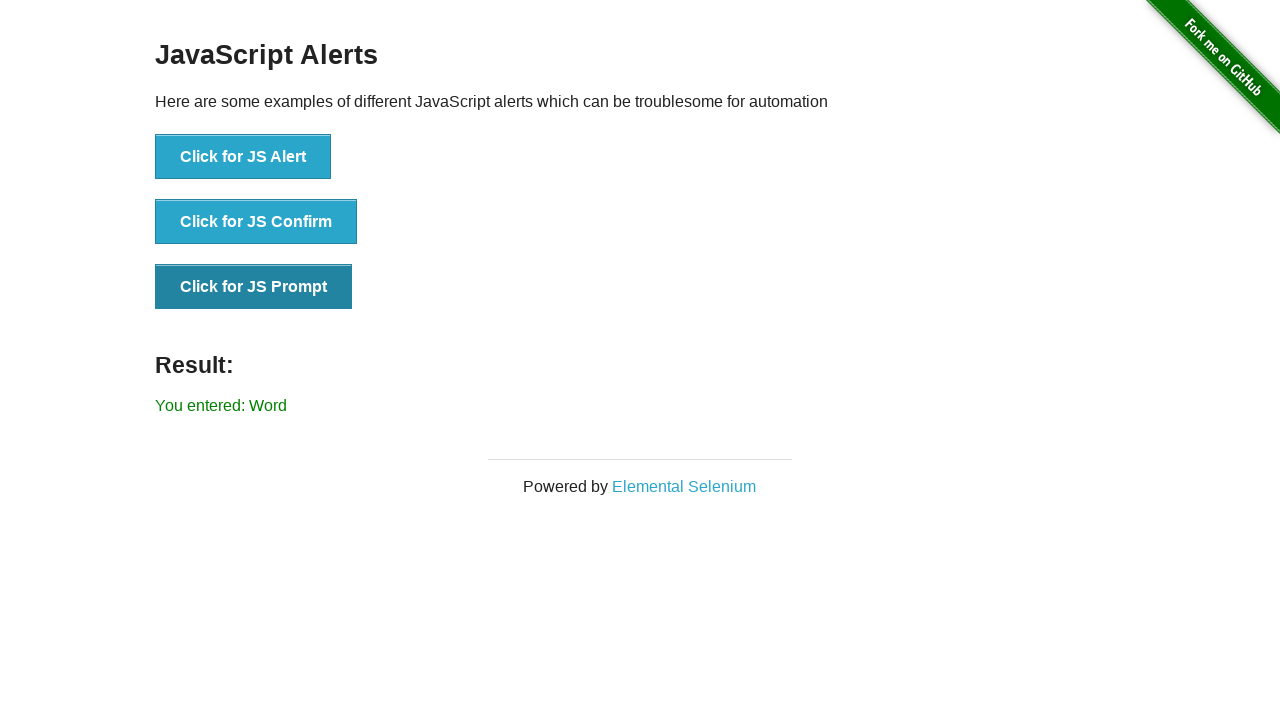